Tests the auto-suggest dropdown functionality by typing a partial country name and selecting from suggestions using keyboard navigation

Starting URL: http://qaclickacademy.com/practice.php

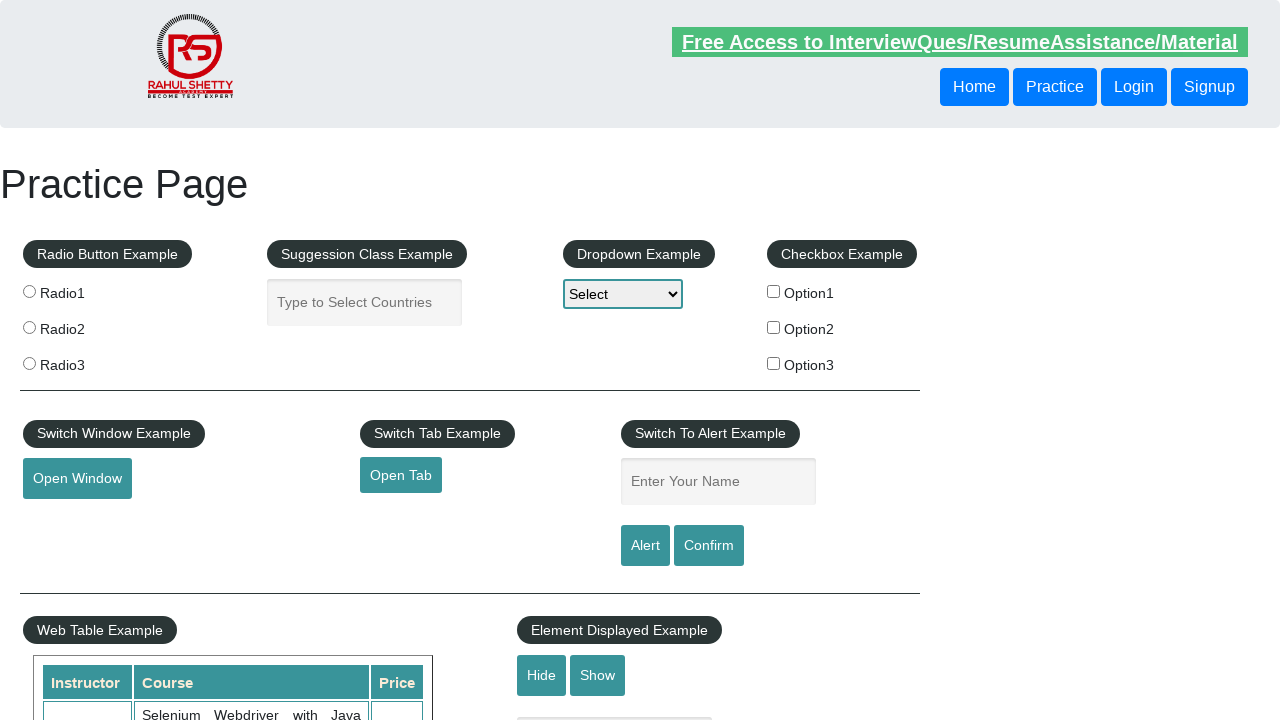

Typed 'Ind' in the auto-suggest field to trigger dropdown on input[placeholder='Type to Select Countries']
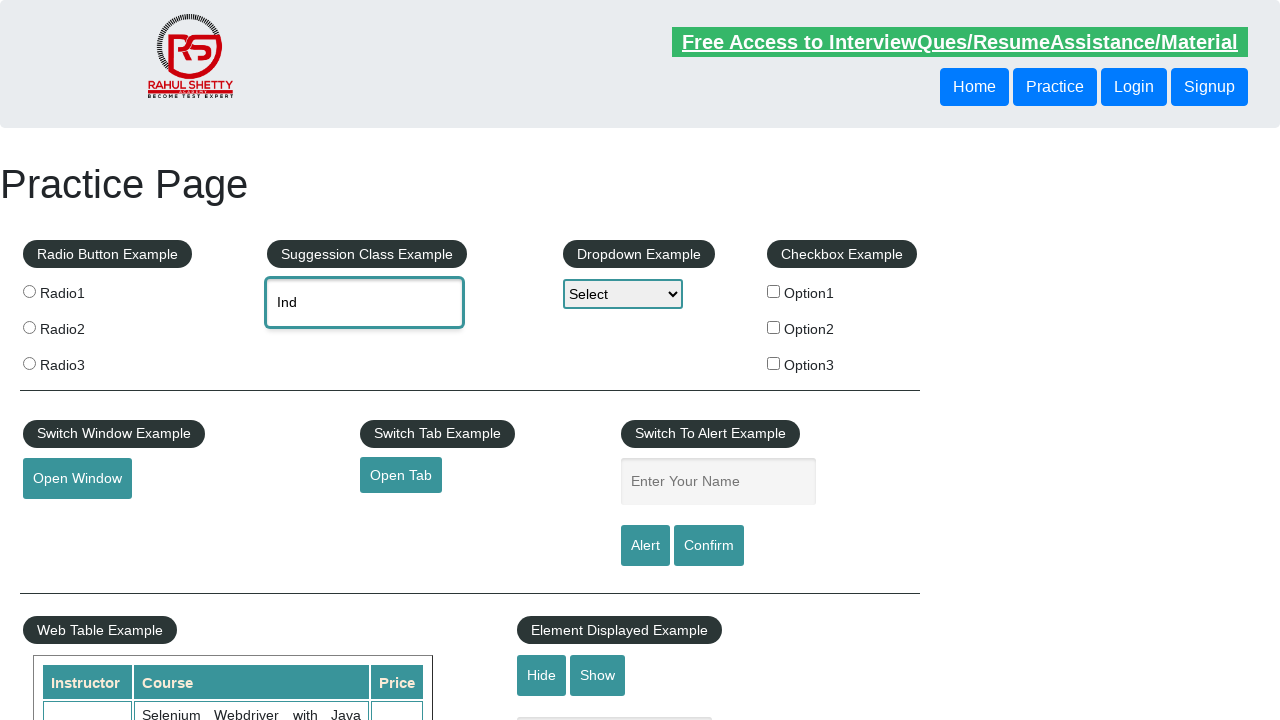

Waited 2 seconds for suggestions to appear
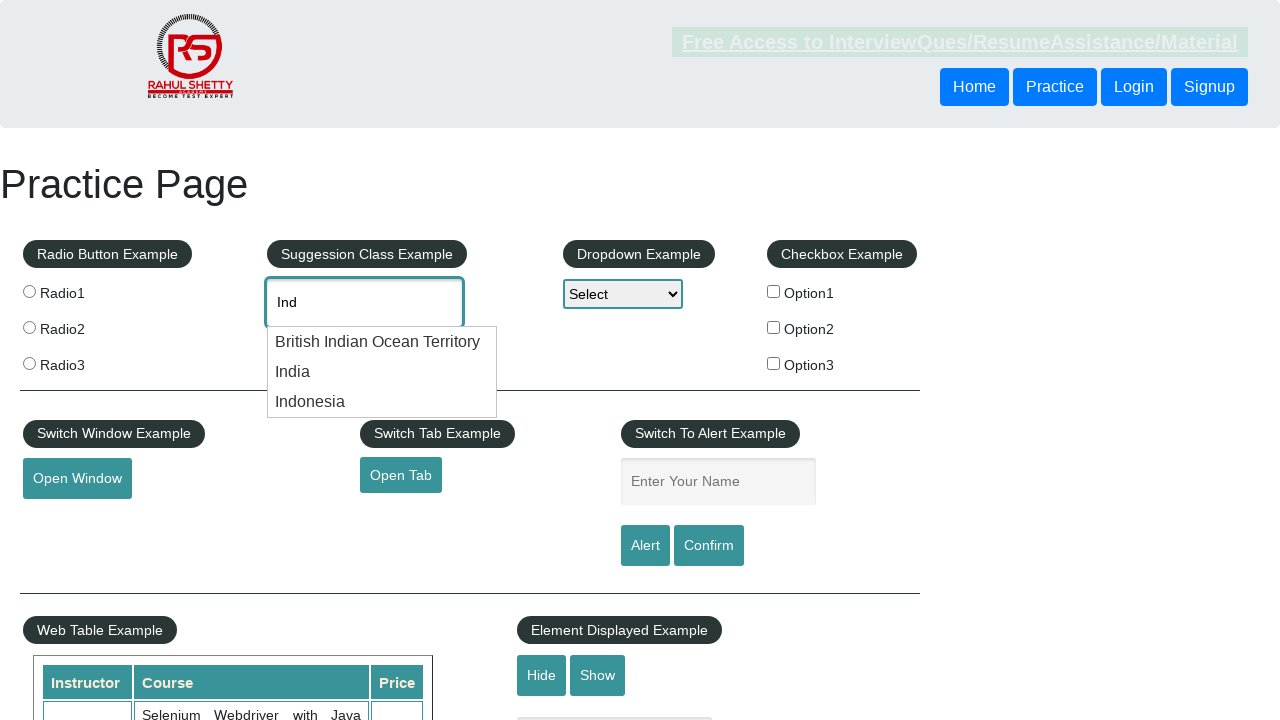

Pressed ArrowDown to navigate to first suggestion on #autocomplete
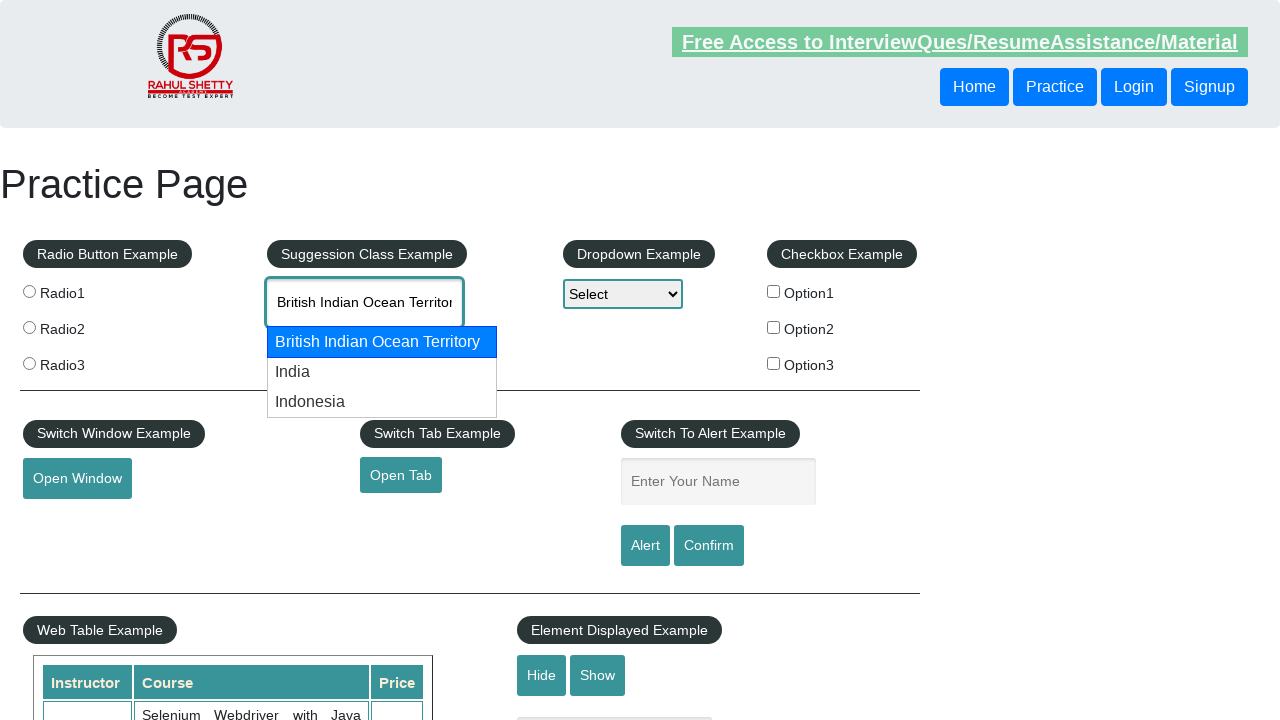

Pressed ArrowDown to navigate to second suggestion on #autocomplete
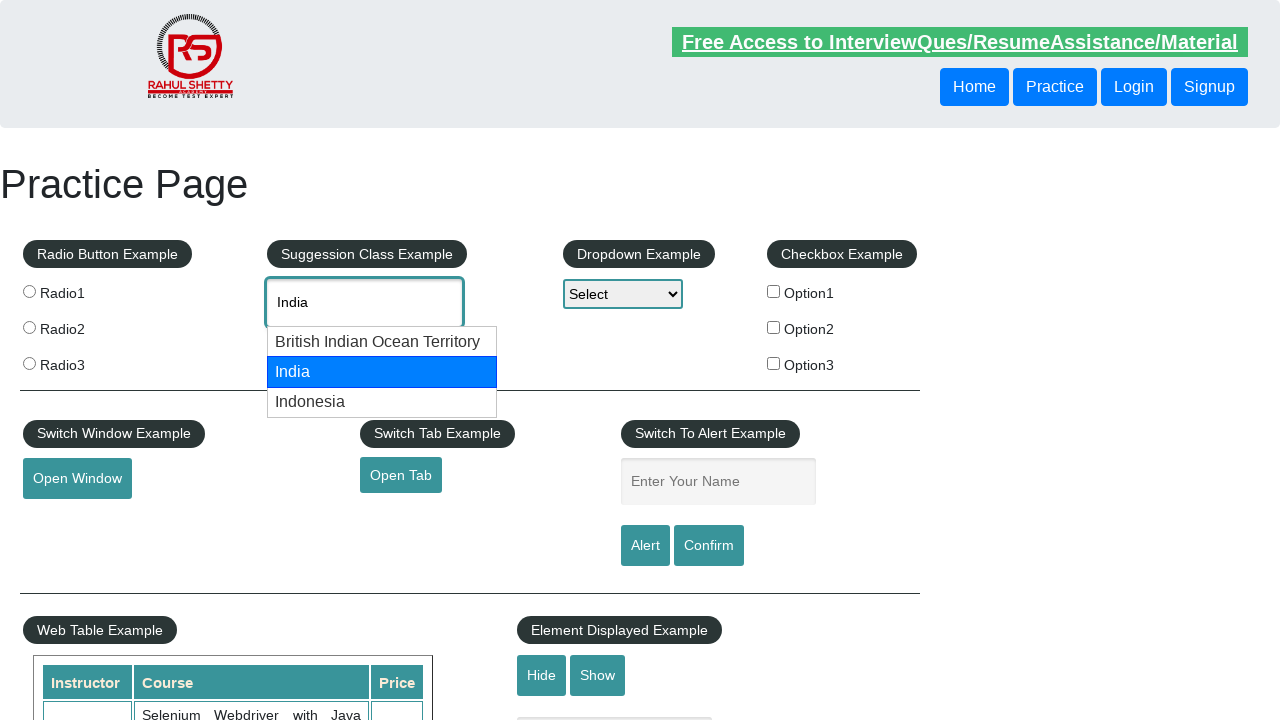

Retrieved selected value from autocomplete field: 'None'
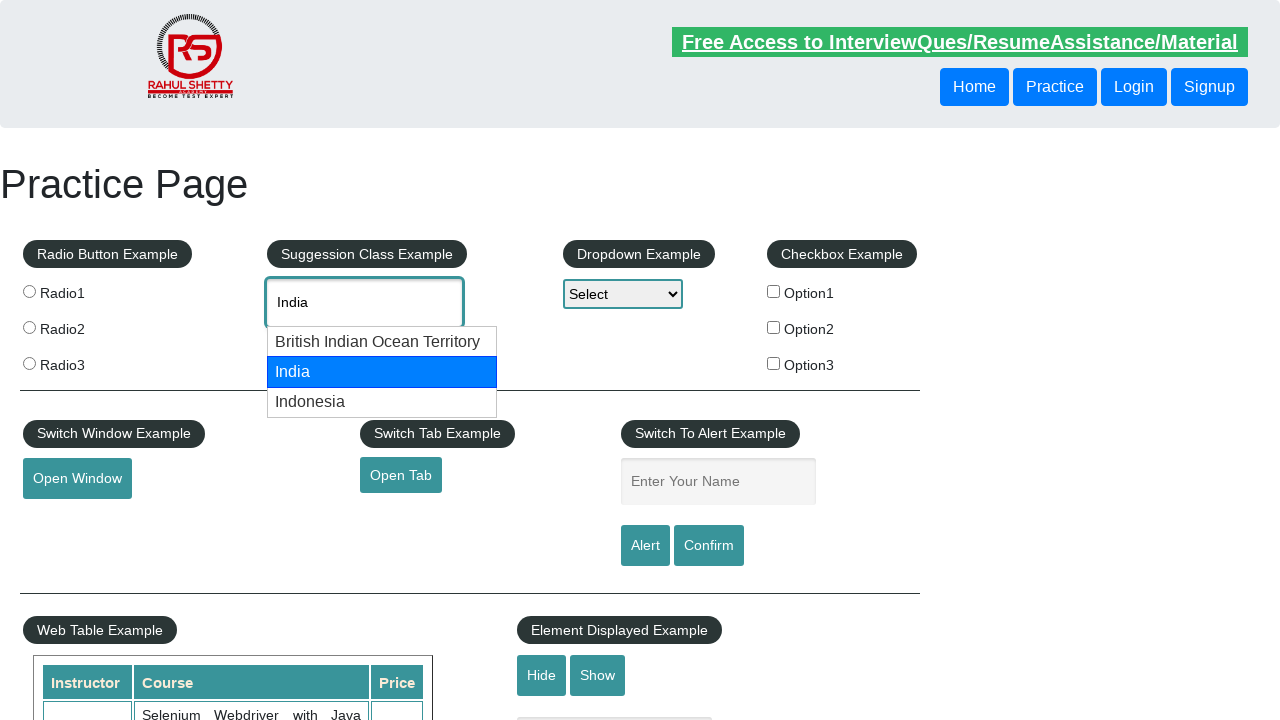

Printed selected value: 'None'
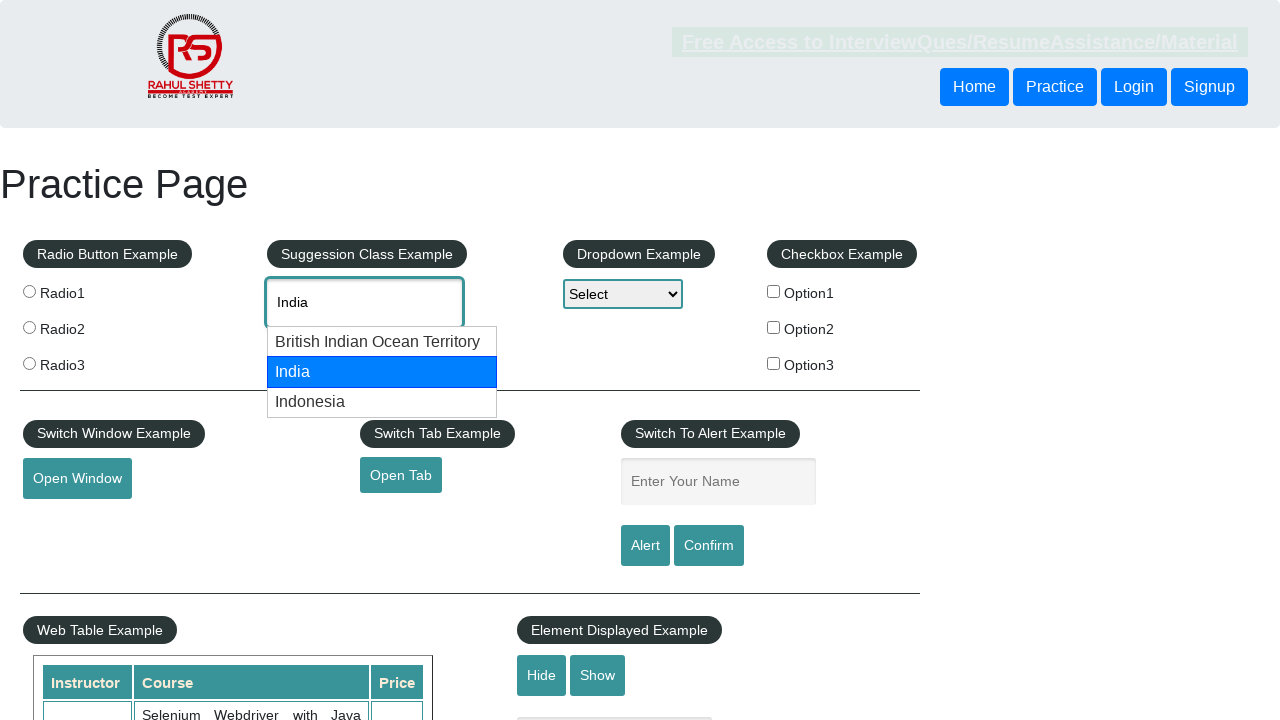

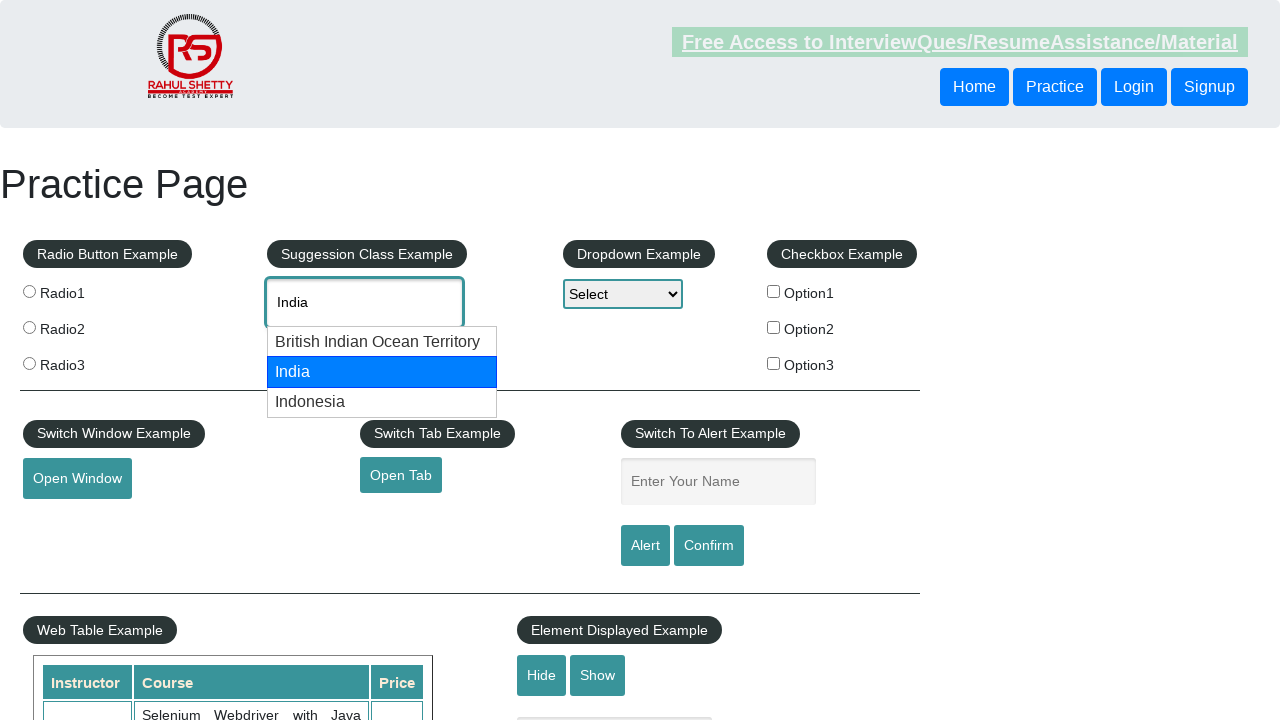